Tests click and hold functionality on an interactive element, performing a press-and-hold action followed by release

Starting URL: https://www.kirupa.com/html5/press_and_hold.htm

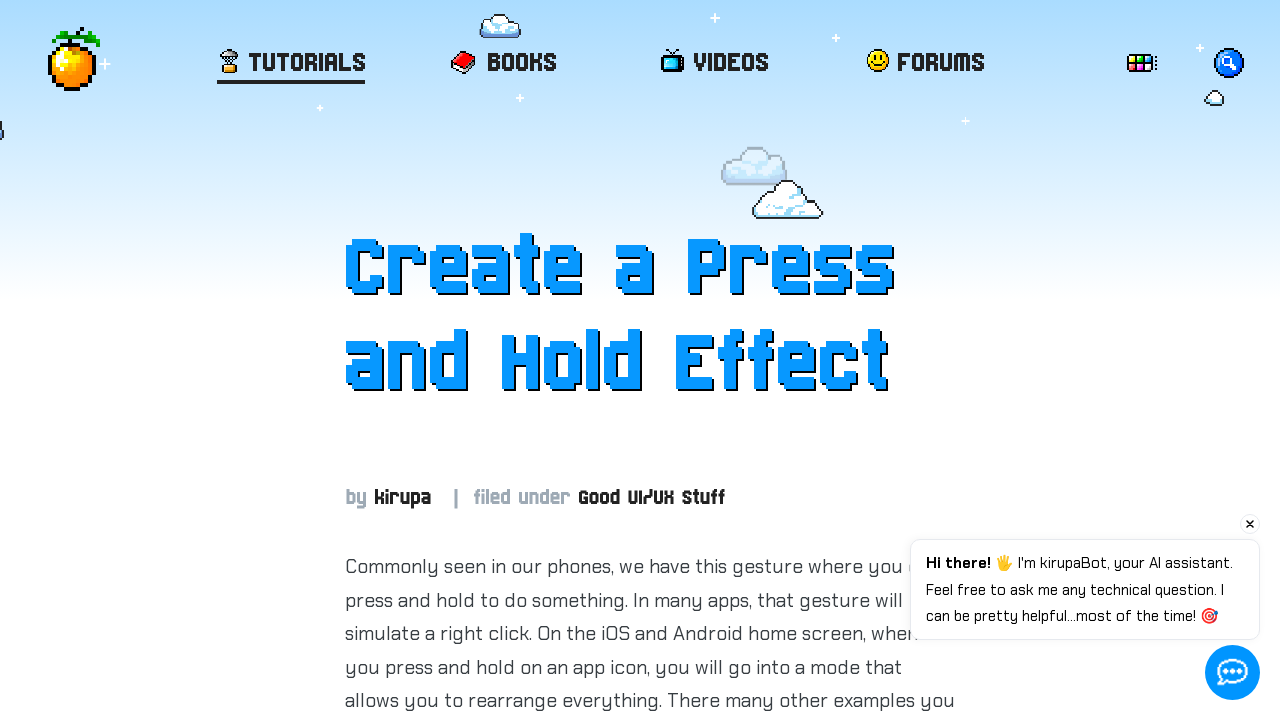

Located the interactive element with id 'item'
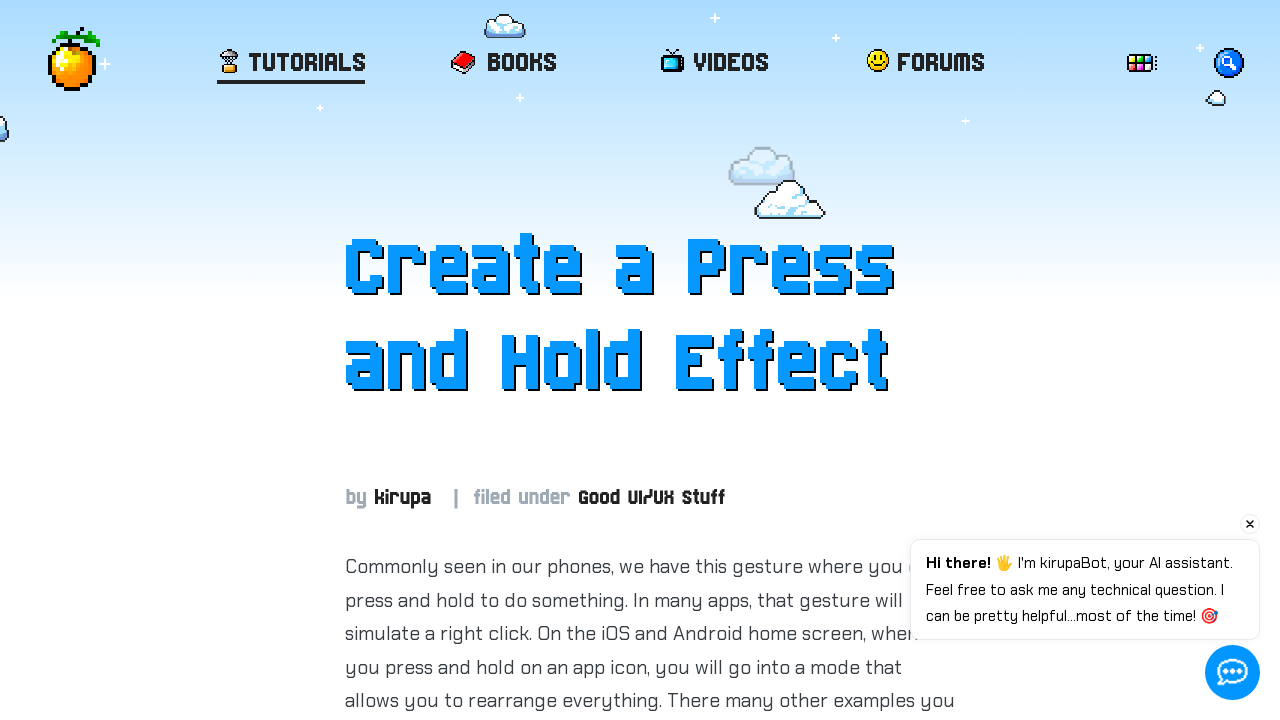

Performed click and hold action on the element for 1 second at (650, 361) on #item
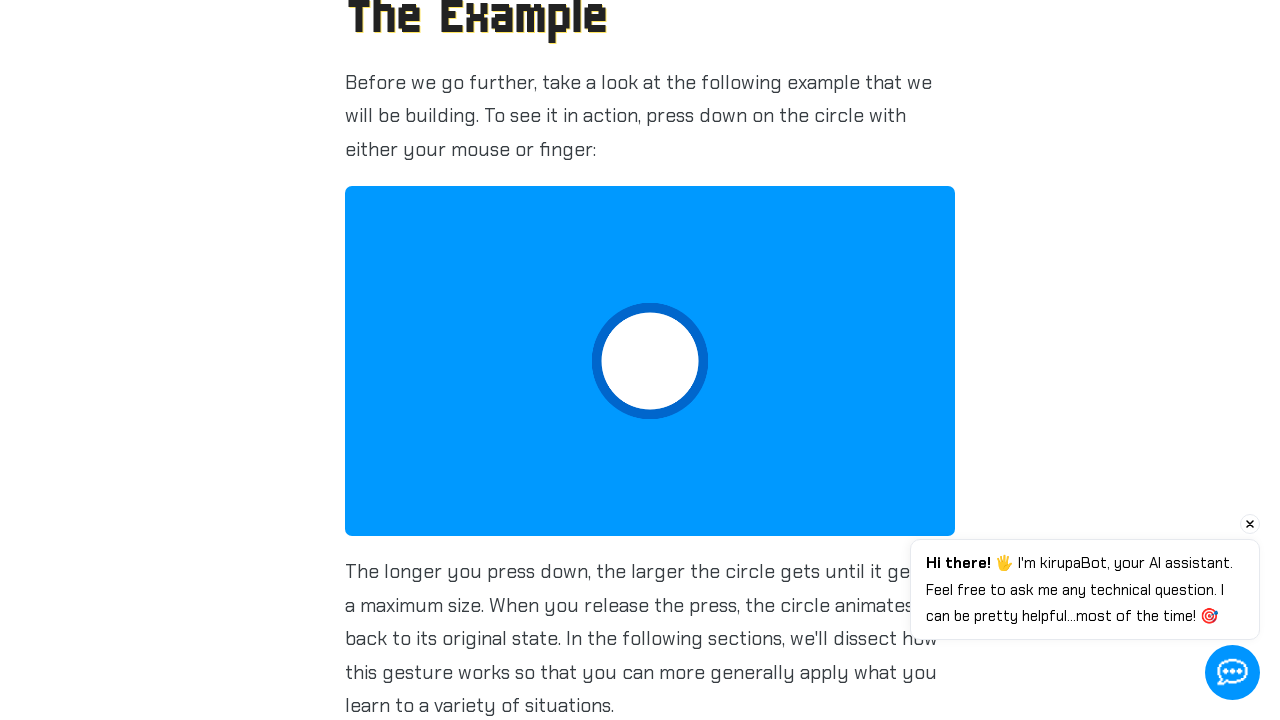

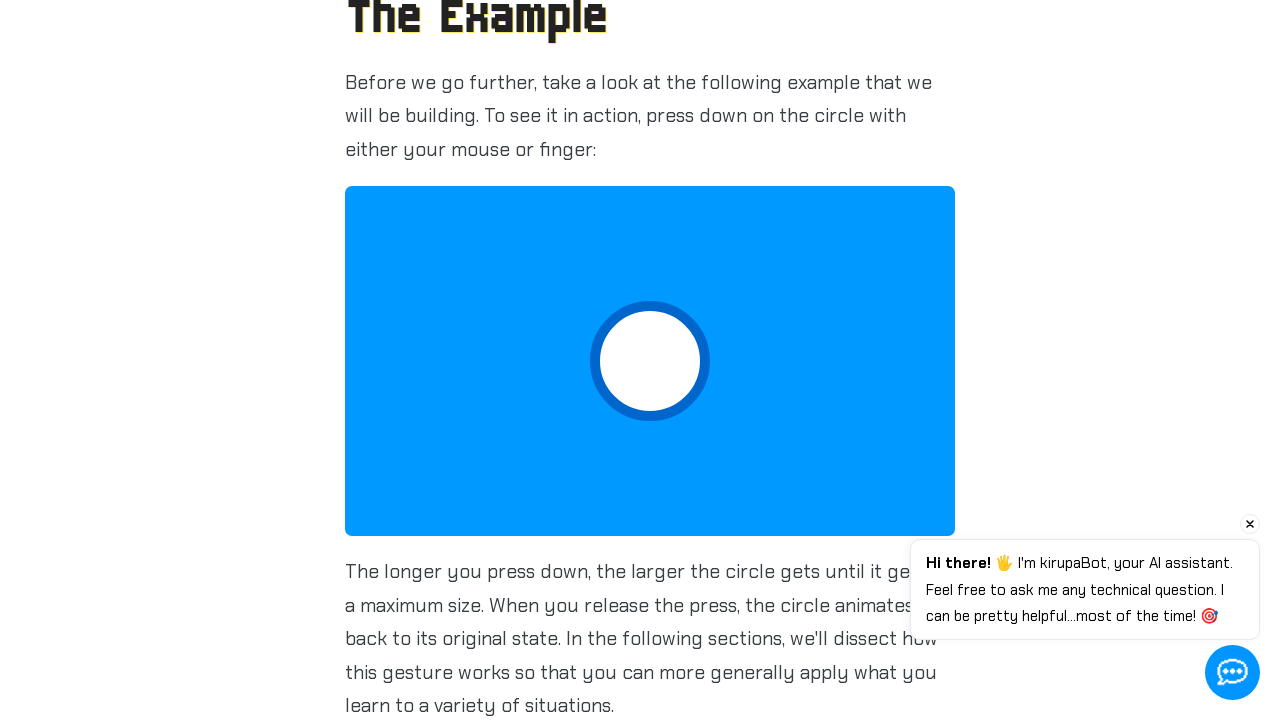